Tests a form that requires calculating the sum of two displayed numbers and selecting the result from a dropdown menu

Starting URL: http://suninjuly.github.io/selects2.html

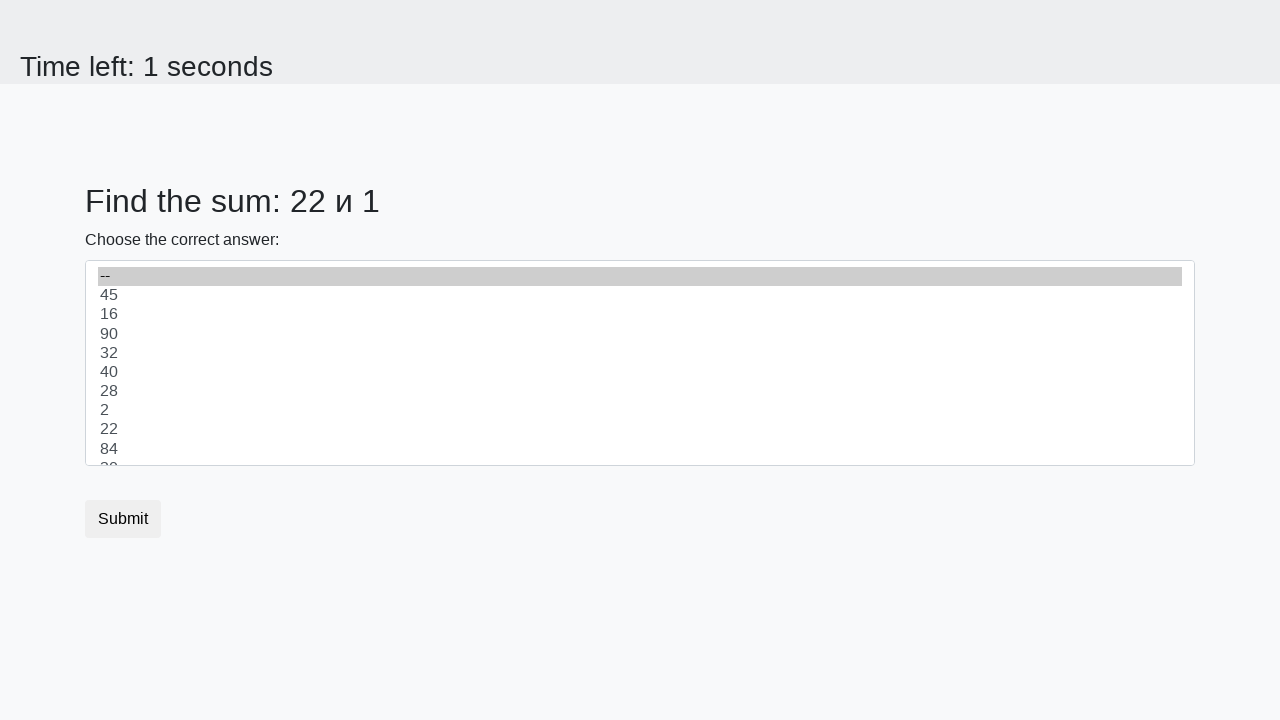

Read first number from #num1 element
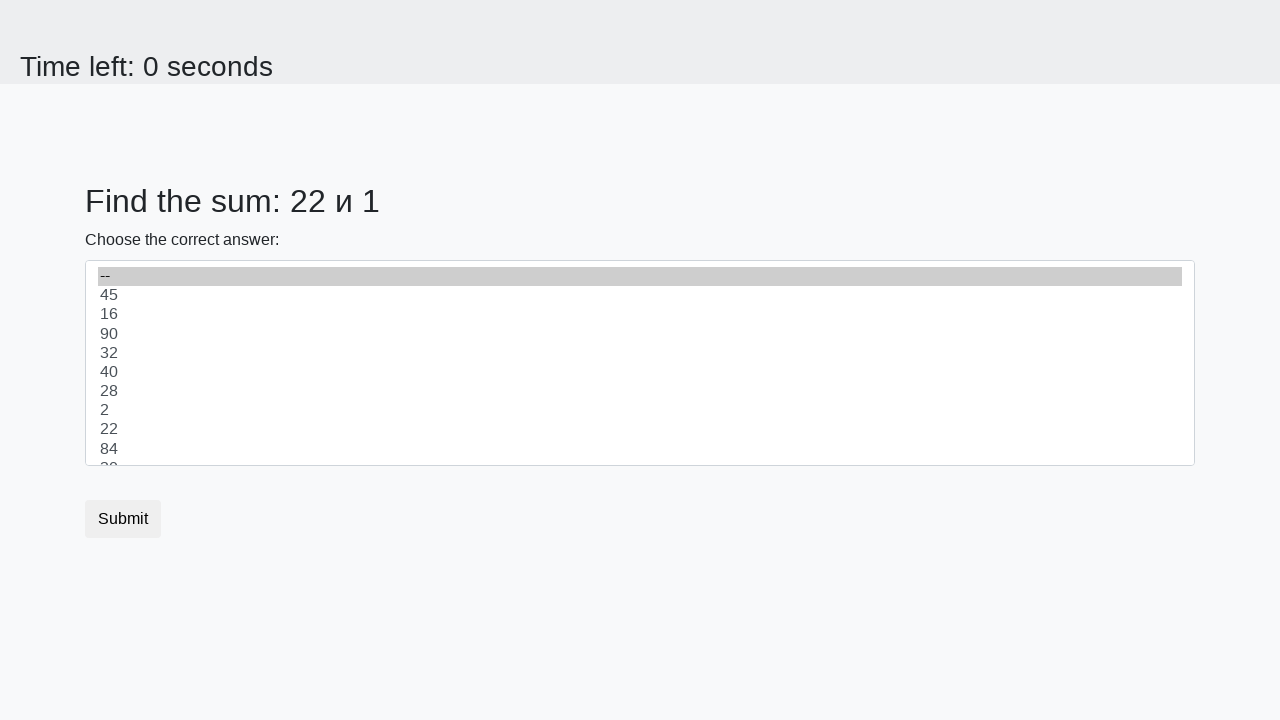

Read second number from #num2 element
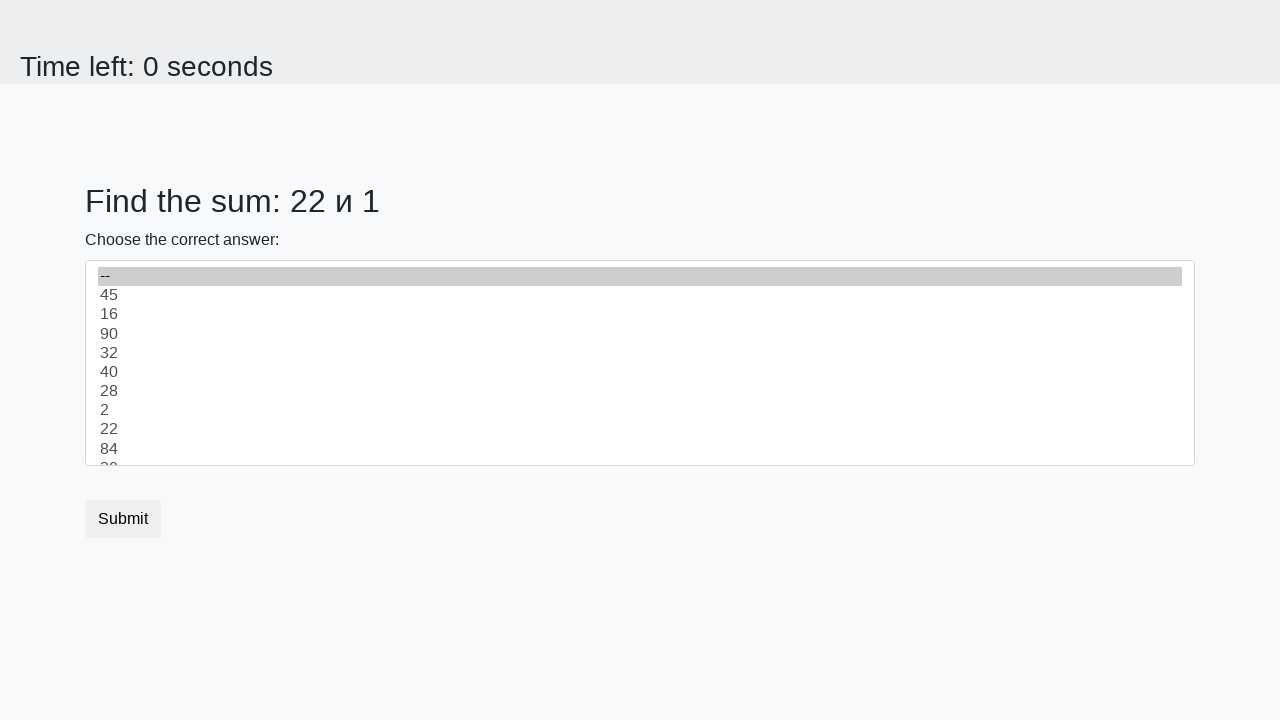

Calculated sum: 22 + 1 = 23
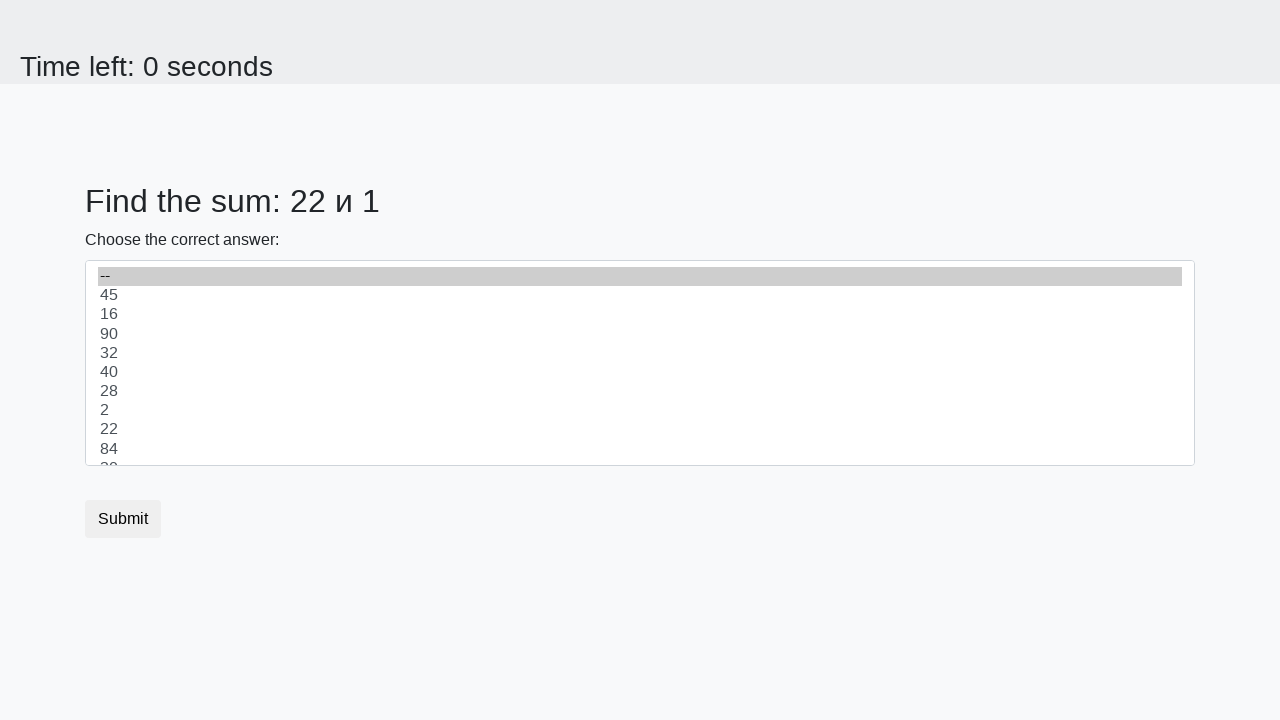

Clicked dropdown to open it at (640, 363) on #dropdown
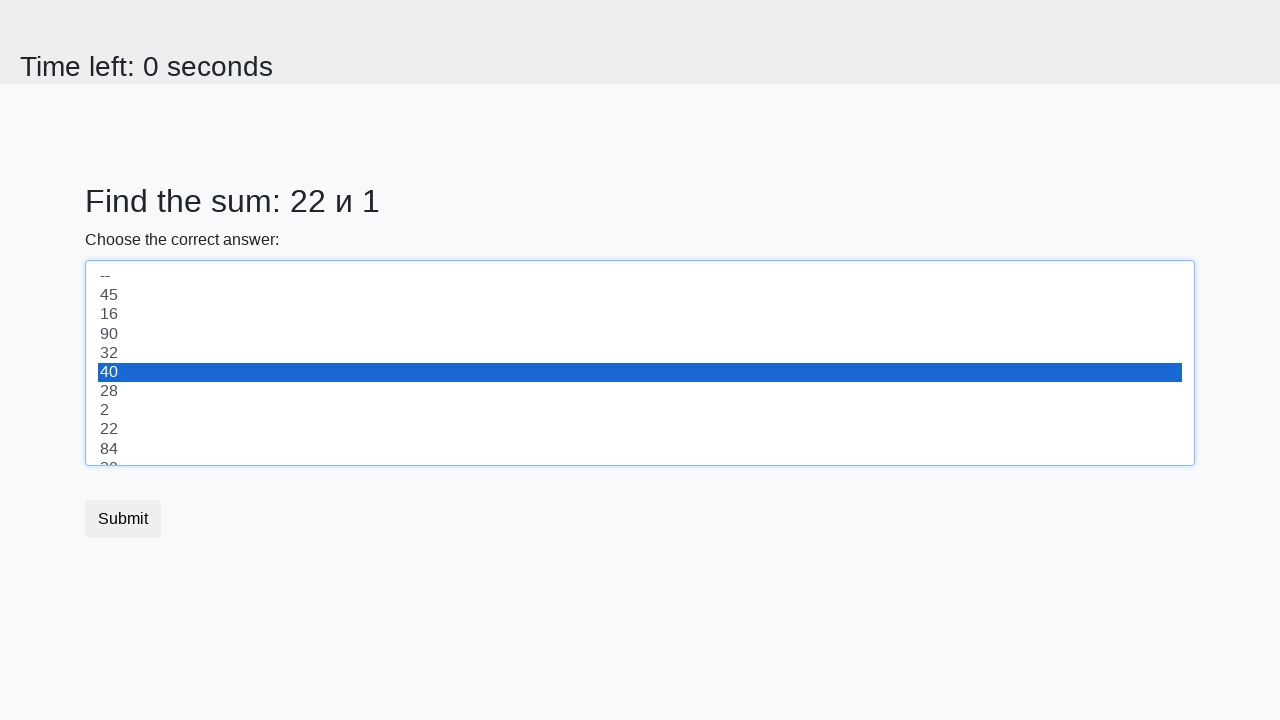

Selected dropdown option with value 23 at (640, 363) on [value='23']
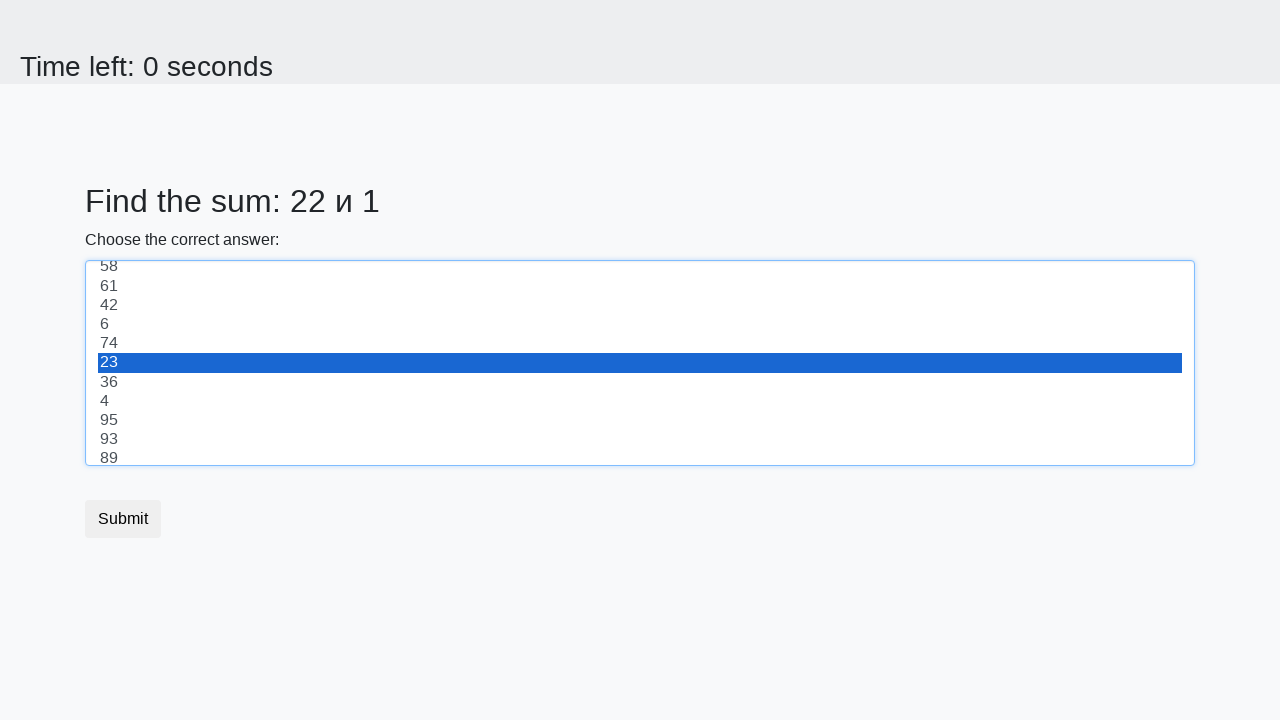

Clicked submit button to submit the form at (123, 519) on button.btn
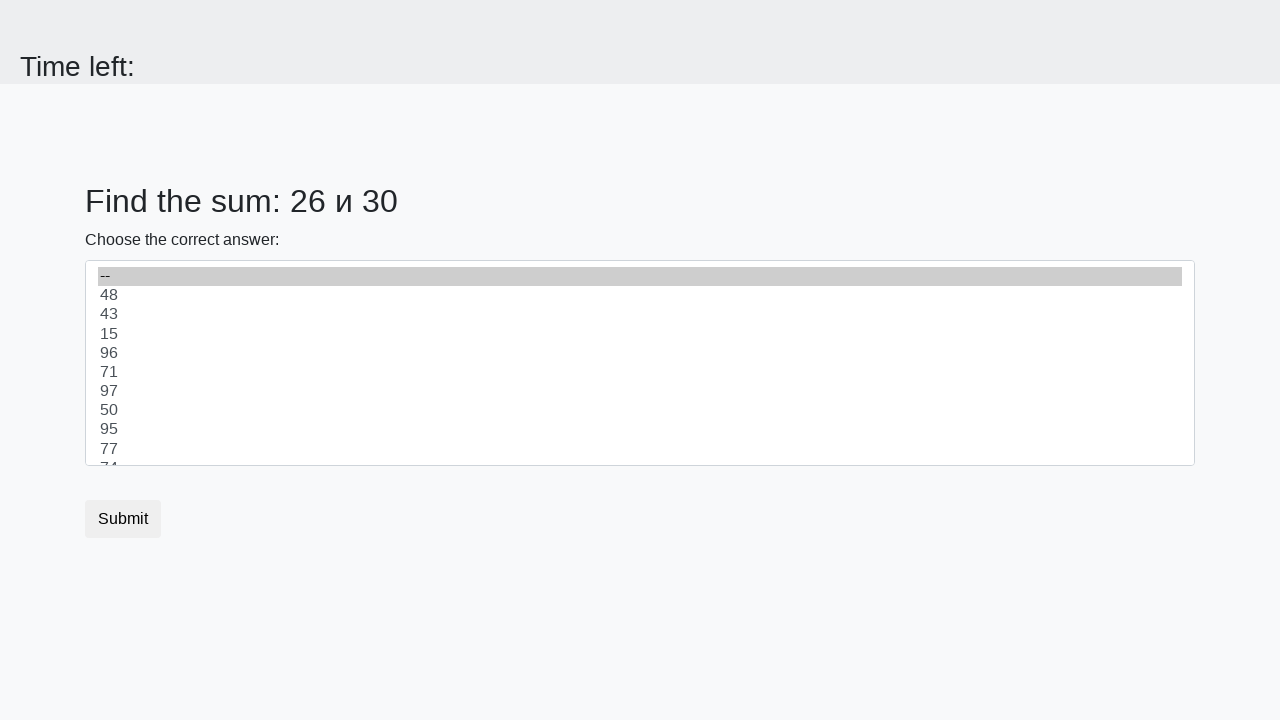

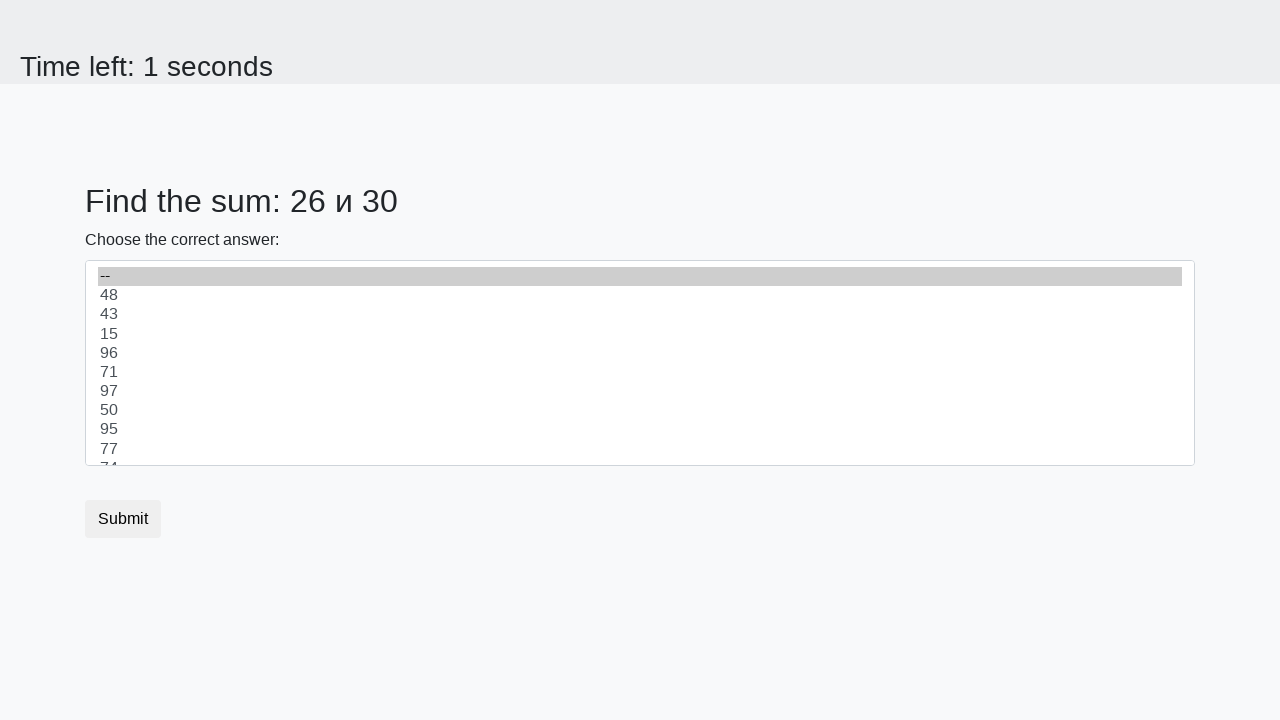